Fills out a wine order form with customer information including name, phone, email, amount, card type and card number, then submits the form

Starting URL: https://wine-he.com/

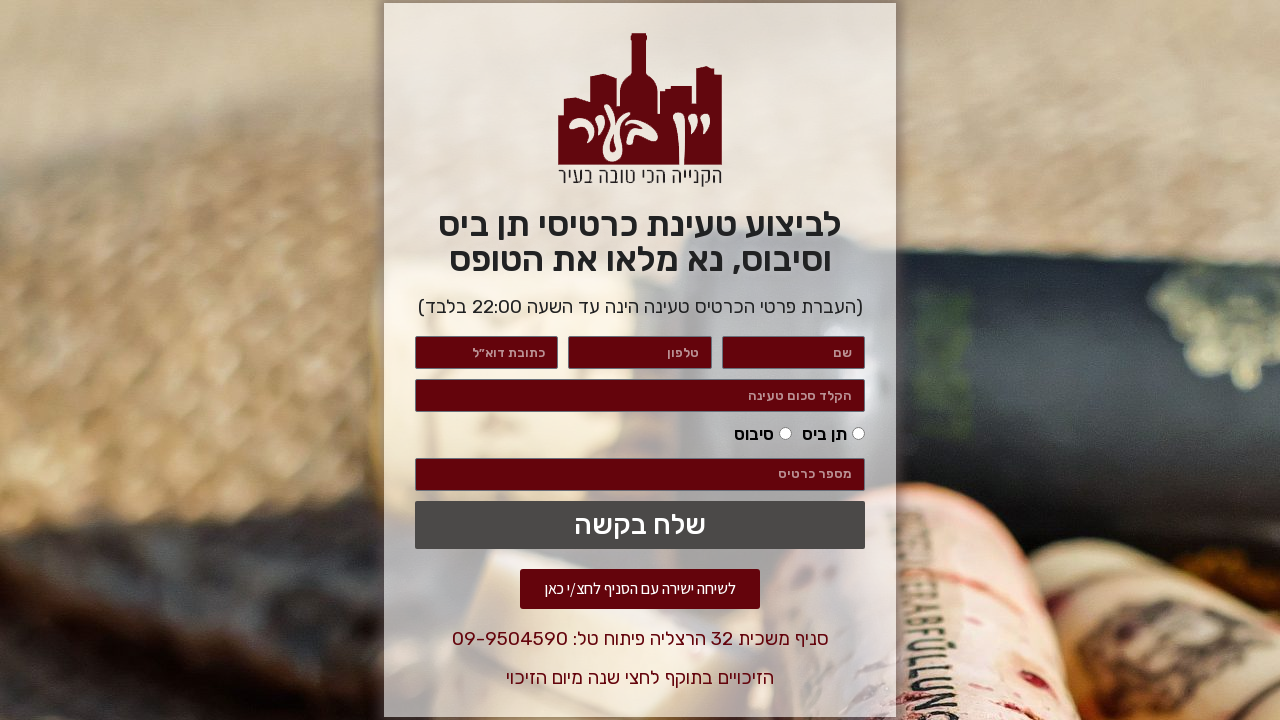

Filled customer name field with 'John Smith' on #form-field-name
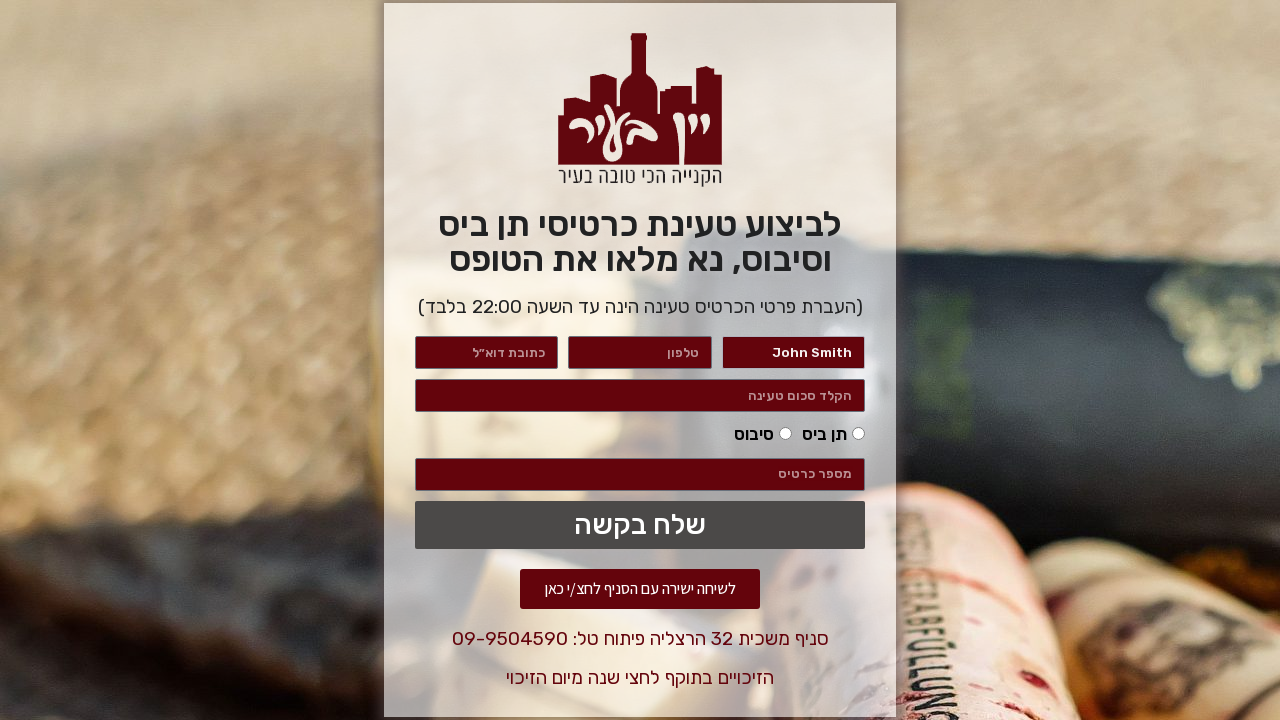

Filled phone number field with '+1234567890' on #form-field-field_3a7272e
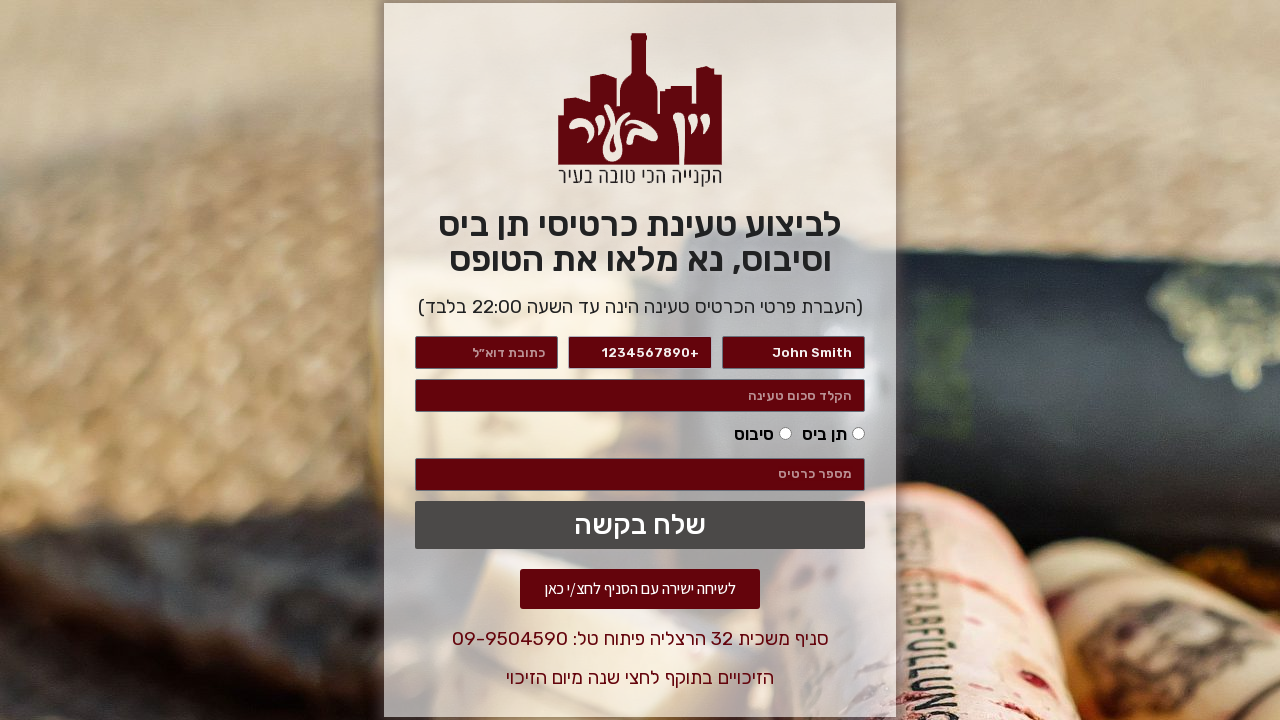

Filled email field with 'john.smith@example.com' on #form-field-email
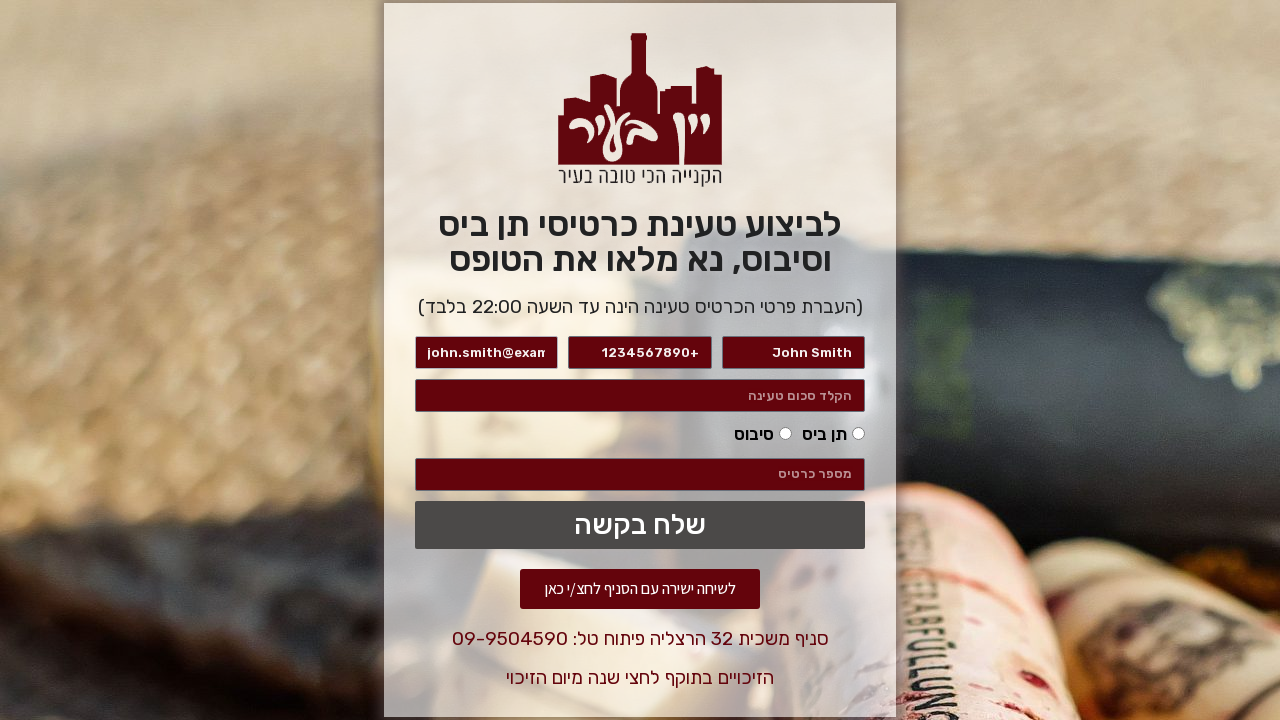

Filled amount field with '150' on #form-field-field_140acd2
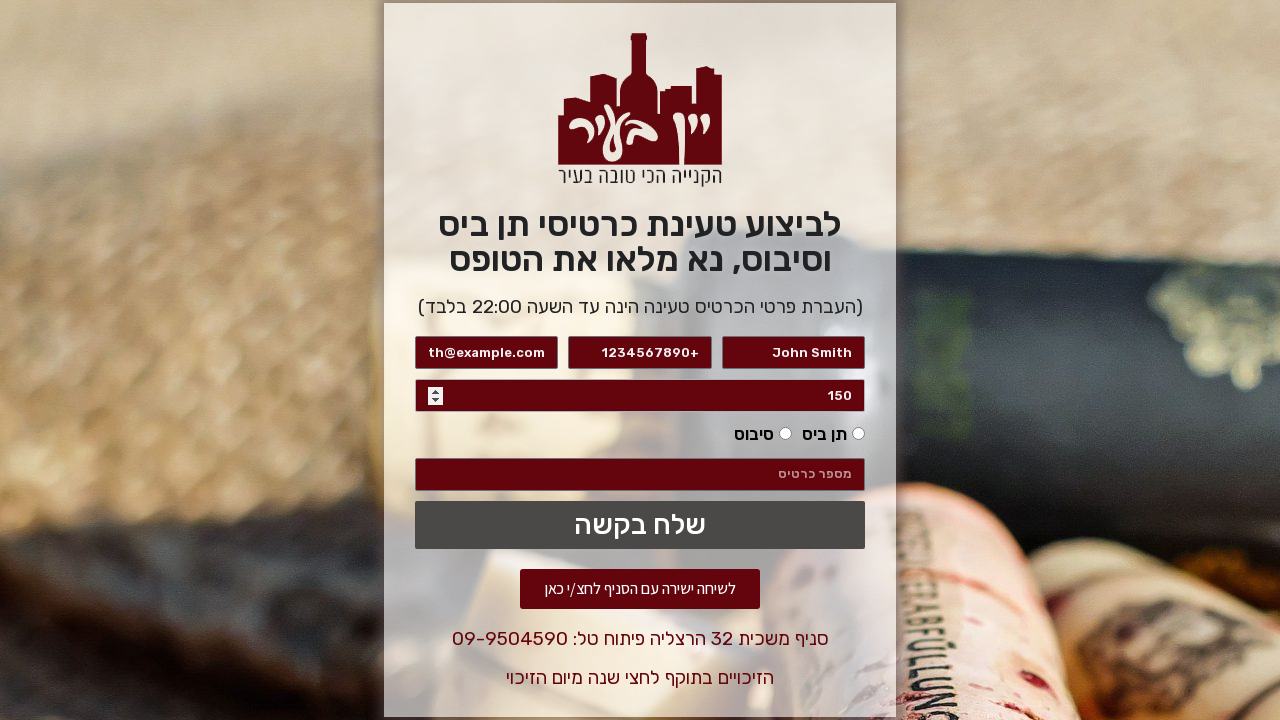

Selected card type option at (859, 434) on #form-field-field_2eb71e4-0
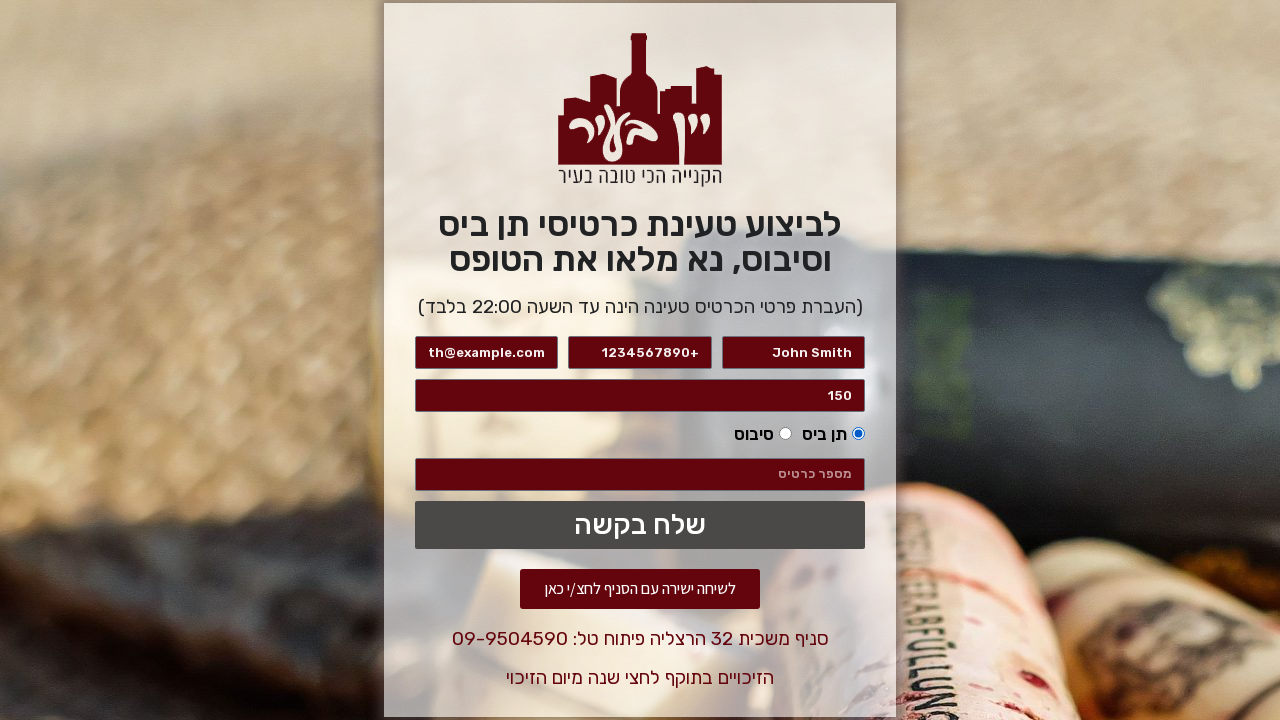

Filled card number field with '4111111111111111' on #form-field-field_cad2223
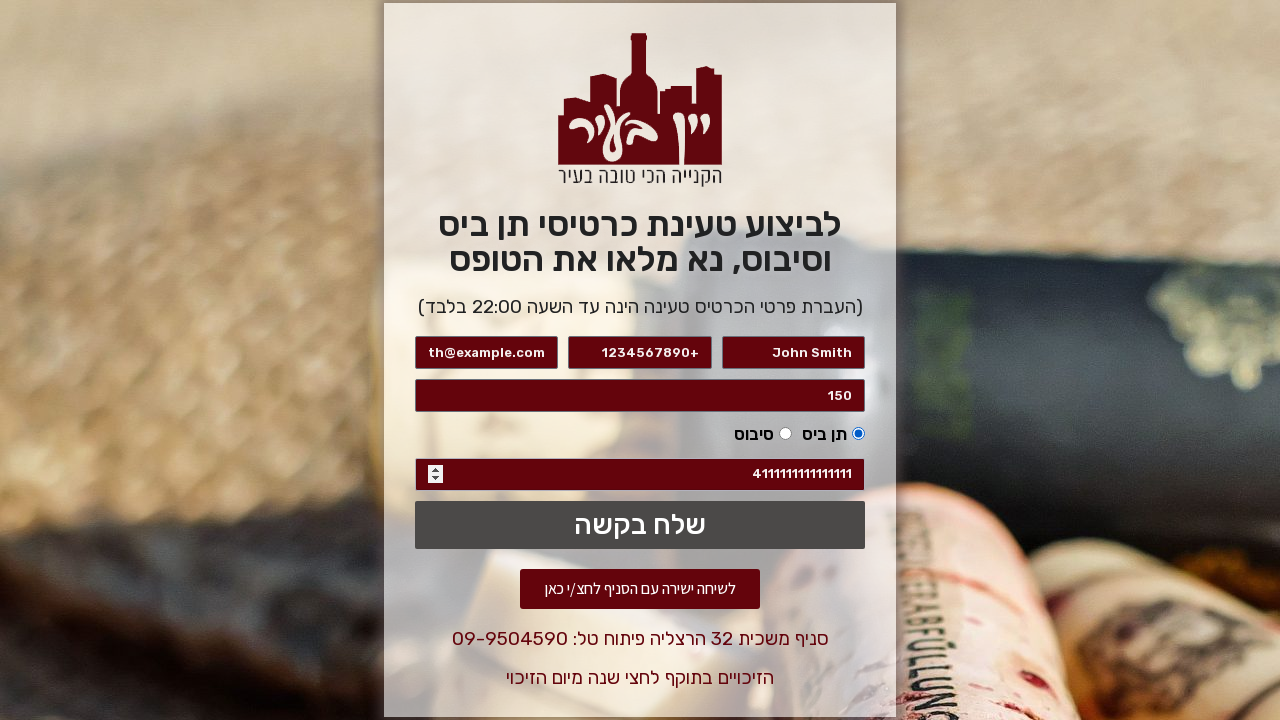

Clicked submit button to submit wine order form at (640, 525) on .elementor-button
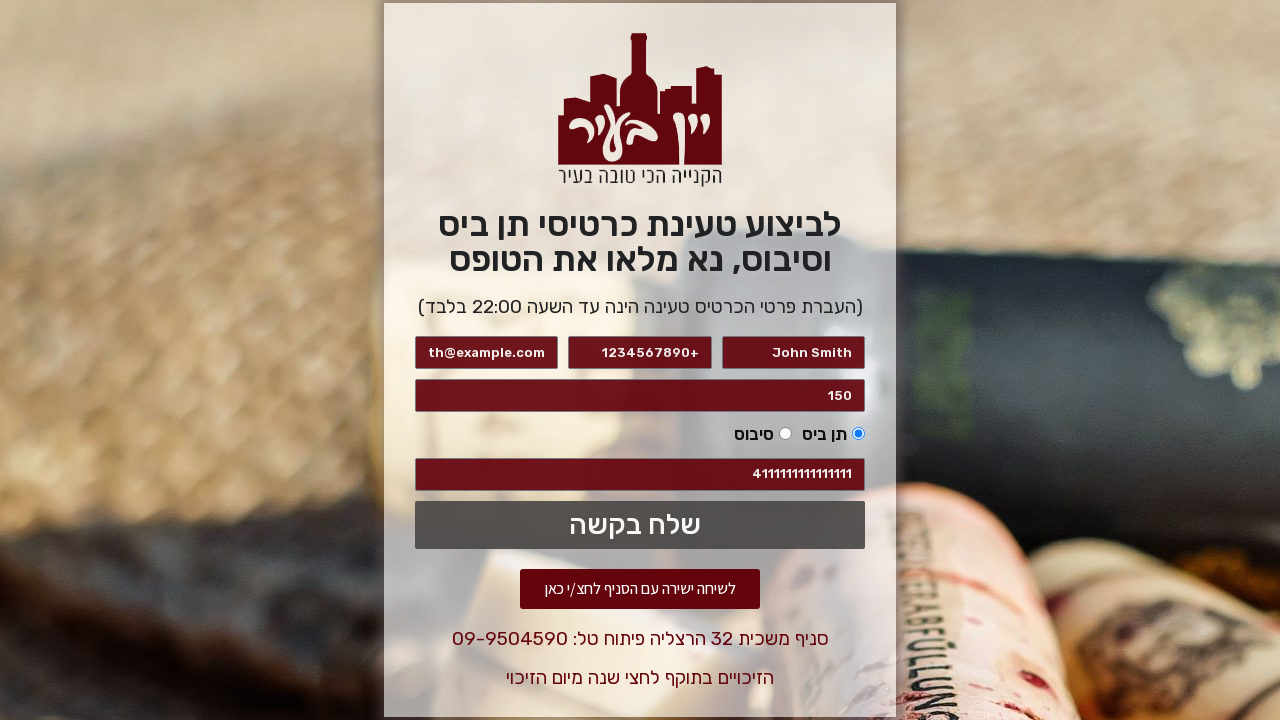

Wine order form submitted successfully - success message appeared
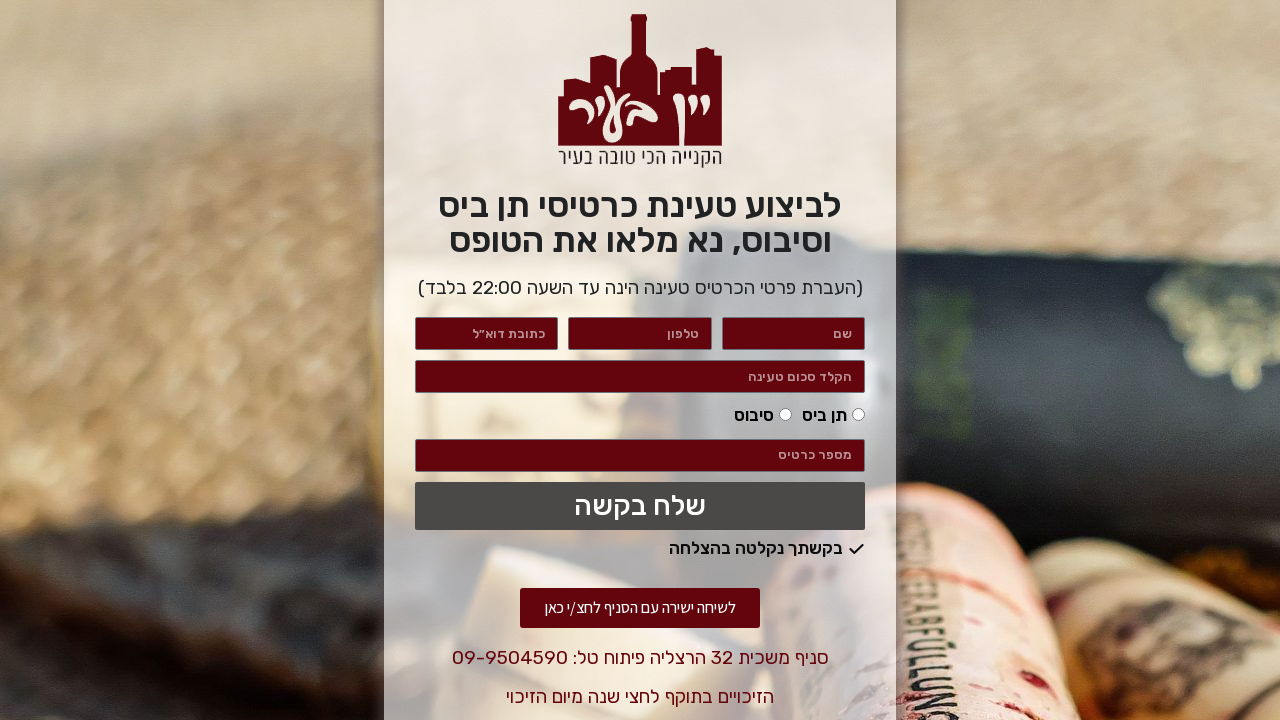

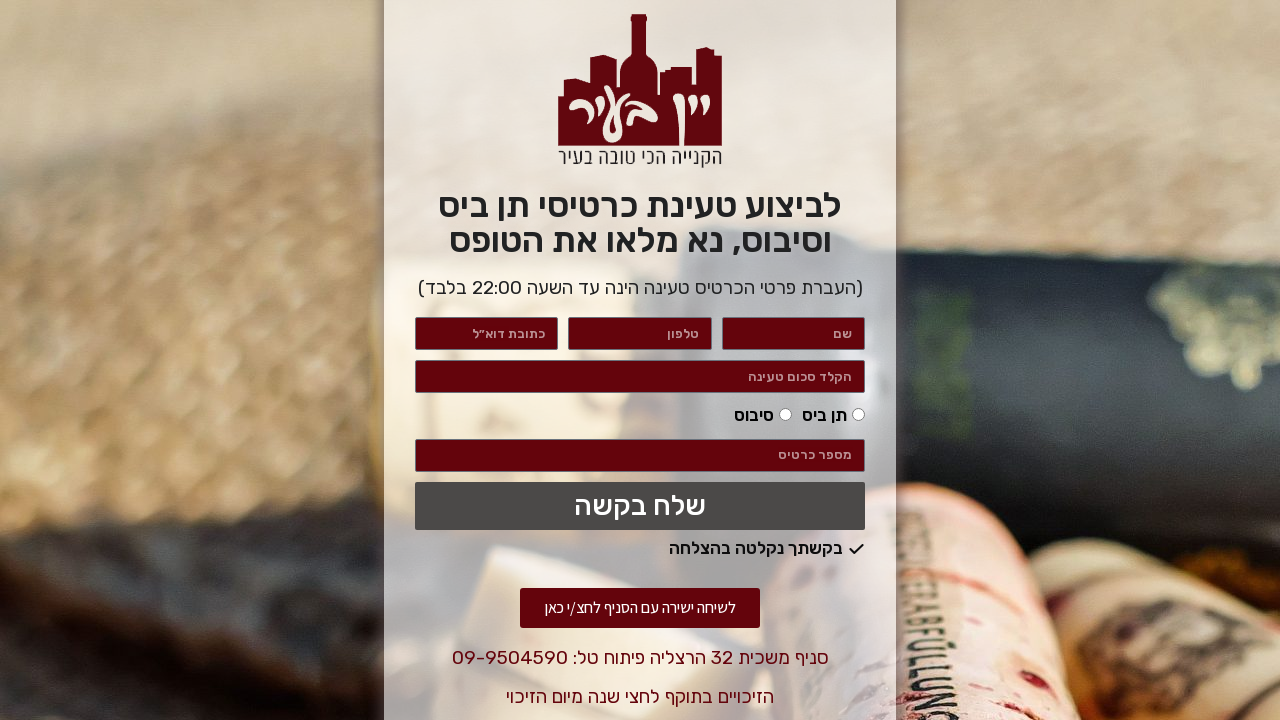